Tests calendar date picker functionality by selecting a specific date and validating that the correct values are displayed in the input fields

Starting URL: https://rahulshettyacademy.com/seleniumPractise/#/offers

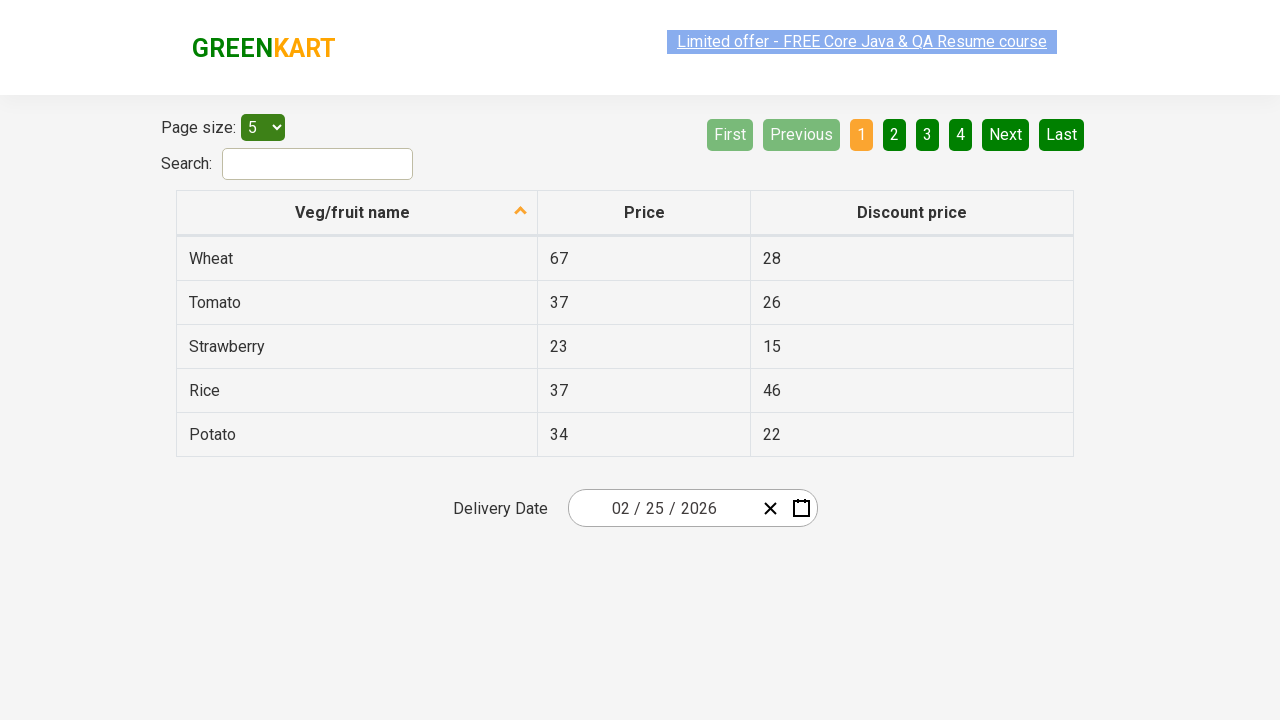

Clicked on date picker to open calendar at (662, 508) on .react-date-picker__inputGroup
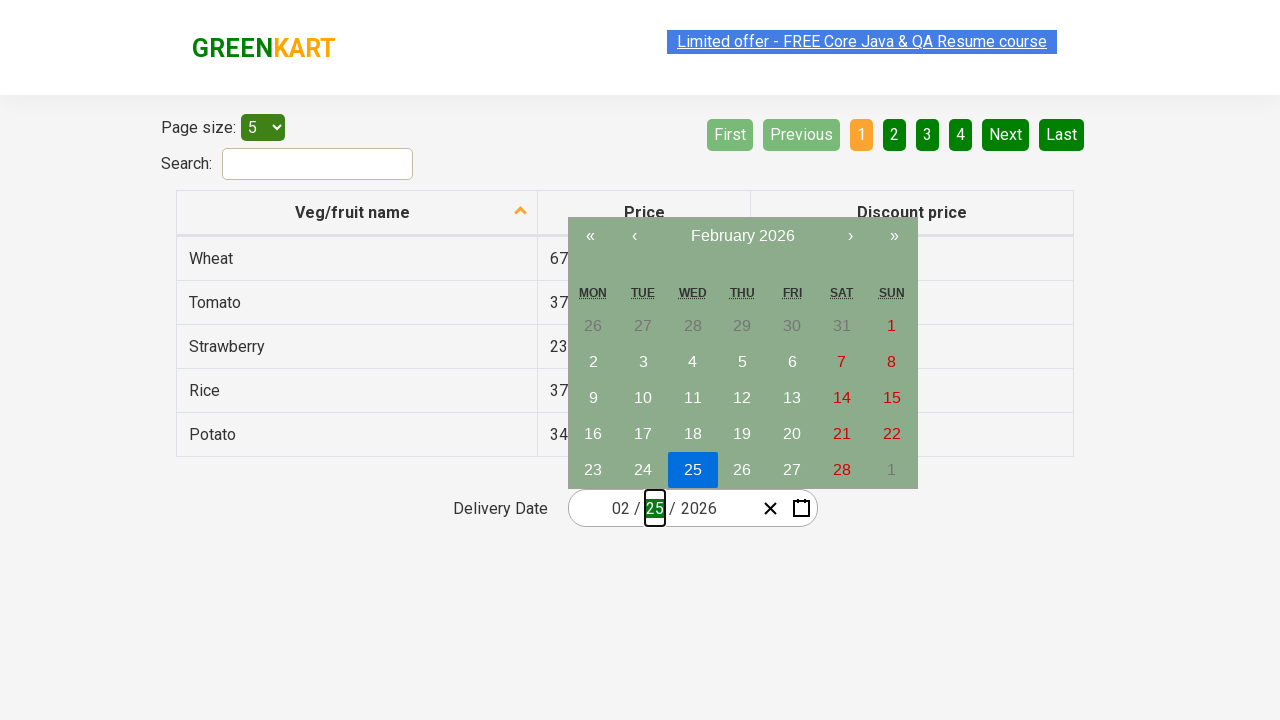

Clicked navigation label first time to navigate to higher view at (742, 236) on .react-calendar__navigation__label
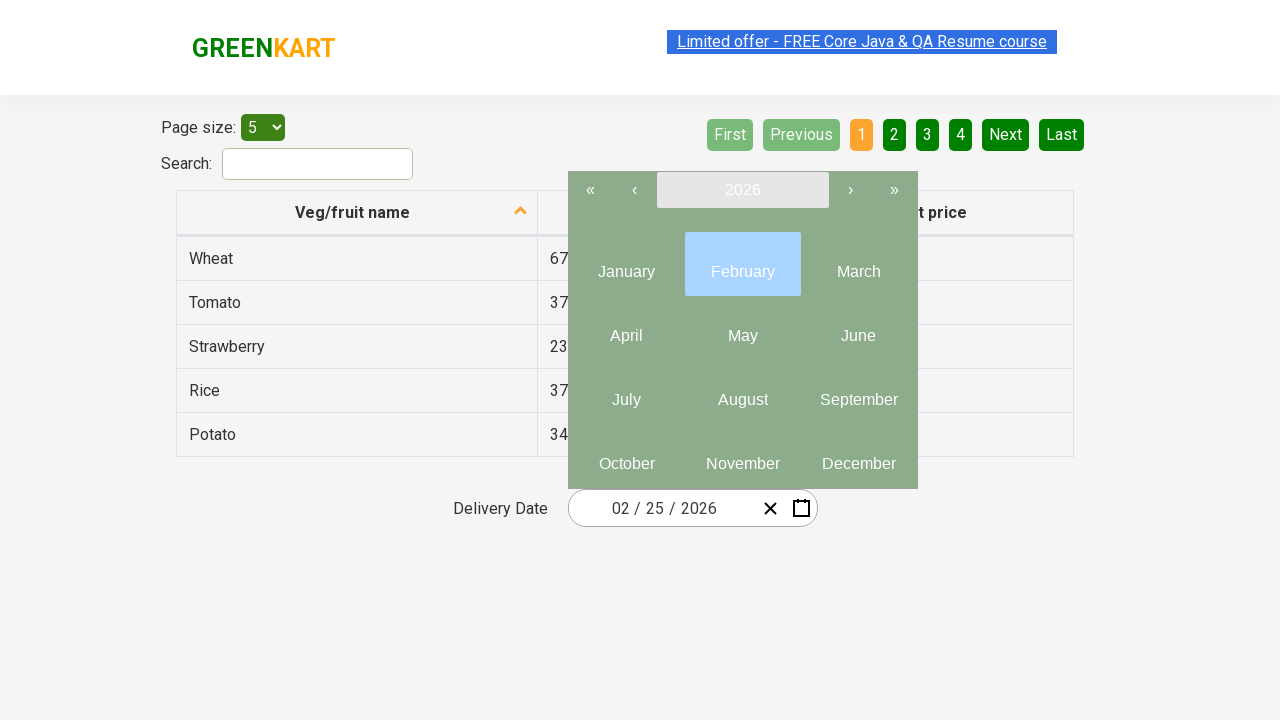

Clicked navigation label second time to reach year view at (742, 190) on .react-calendar__navigation__label
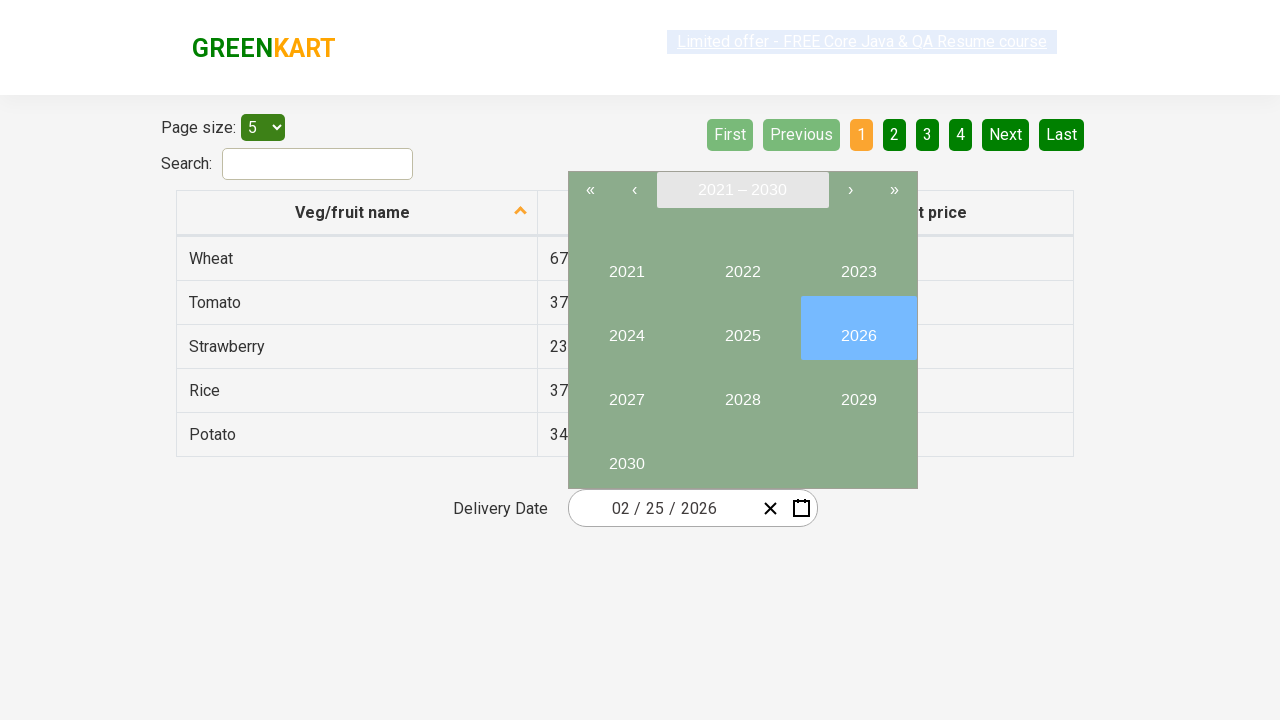

Selected year 2027 from year view at (626, 392) on internal:text="2027"i
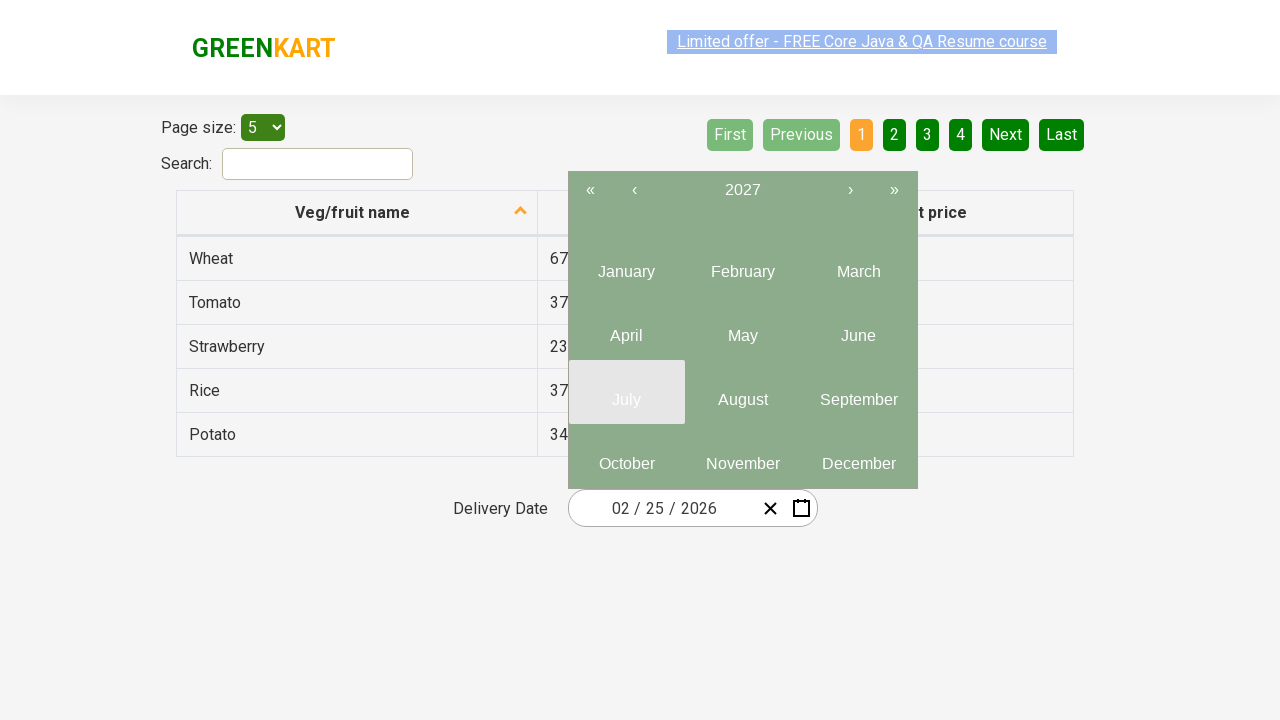

Selected month 6 (June) from month view at (858, 328) on .react-calendar__year-view__months__month >> nth=5
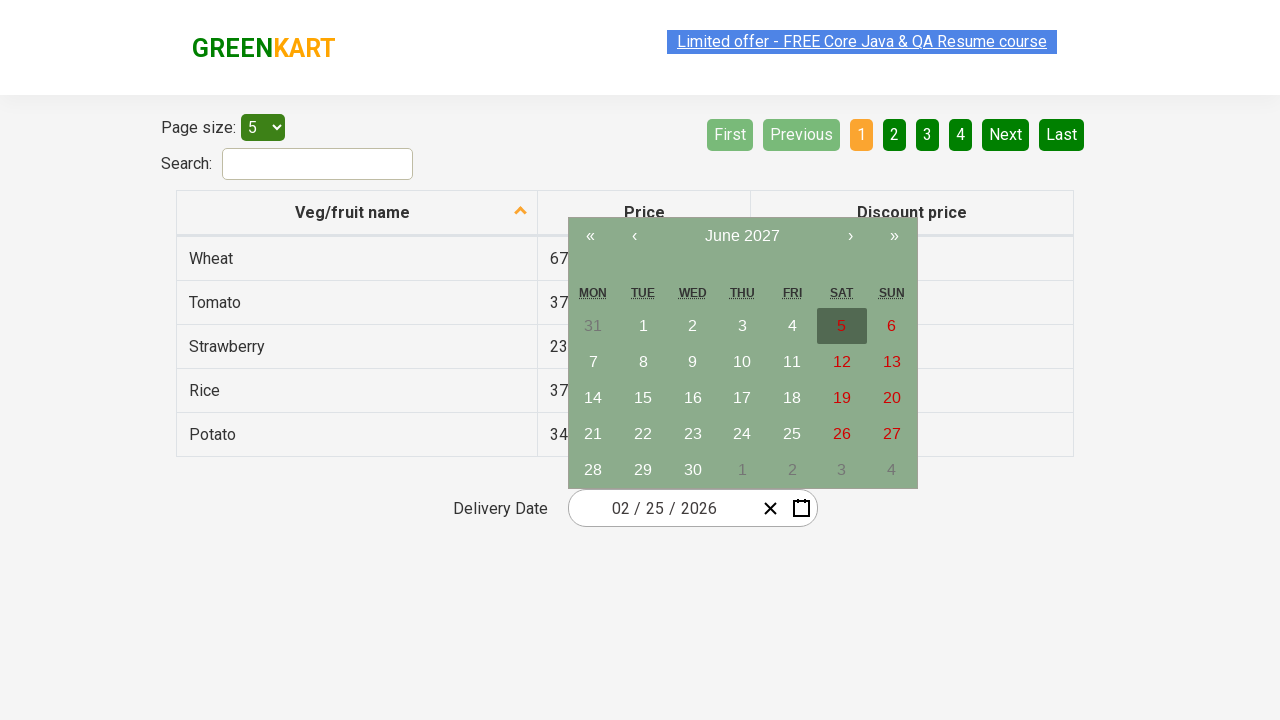

Selected date 1 from calendar at (643, 326) on //abbr[text()='1']/parent::button[not(contains(@class,'neighboringMonth'))]
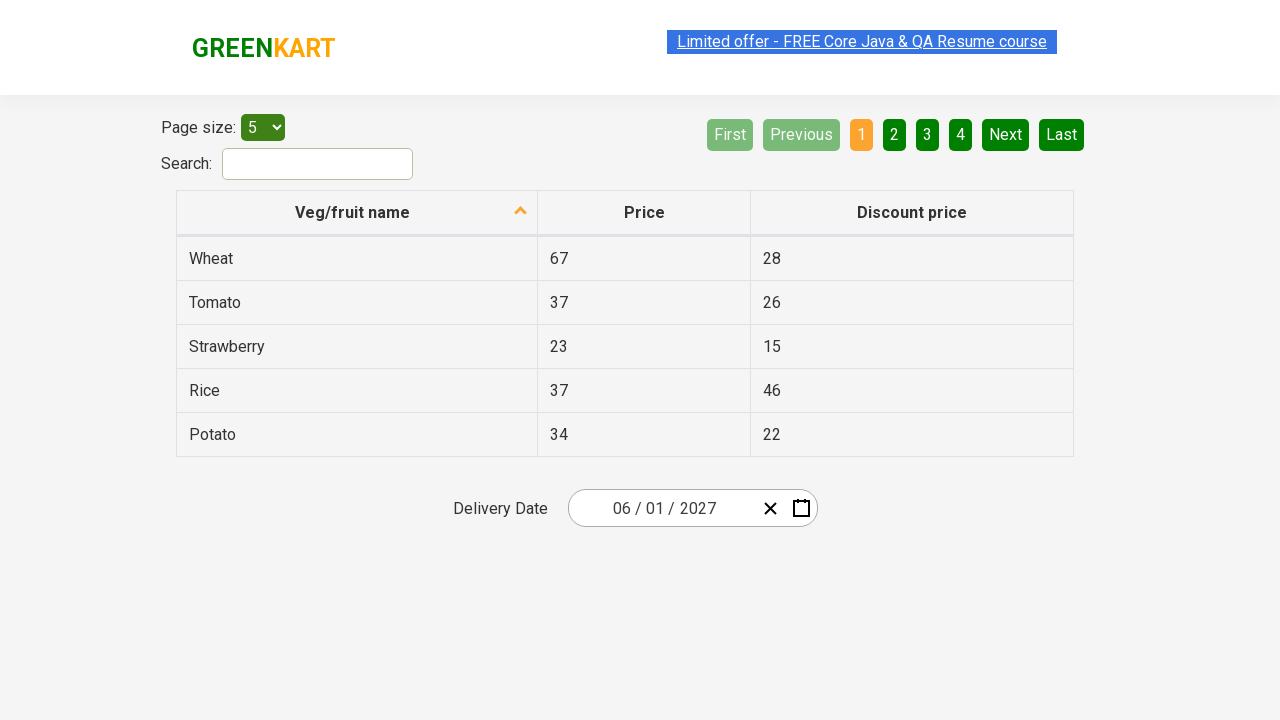

Retrieved all input fields for validation
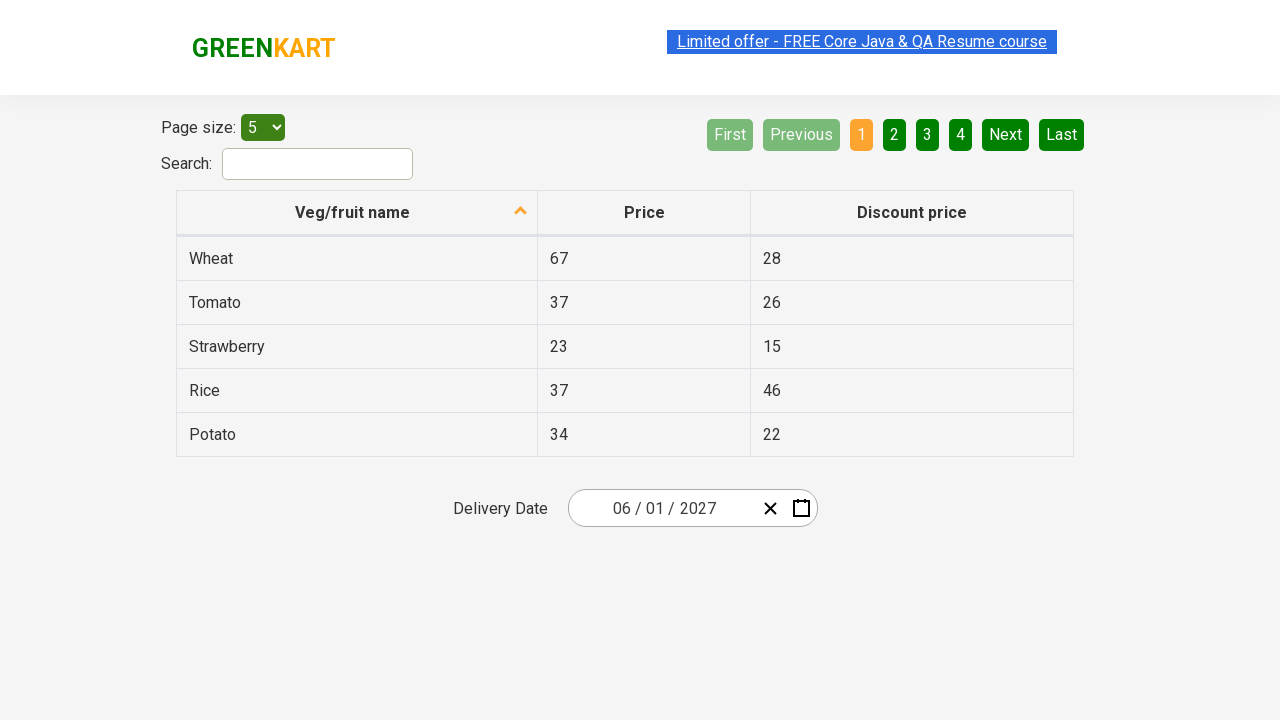

Validated input field 0: expected value '6' matches actual value '6'
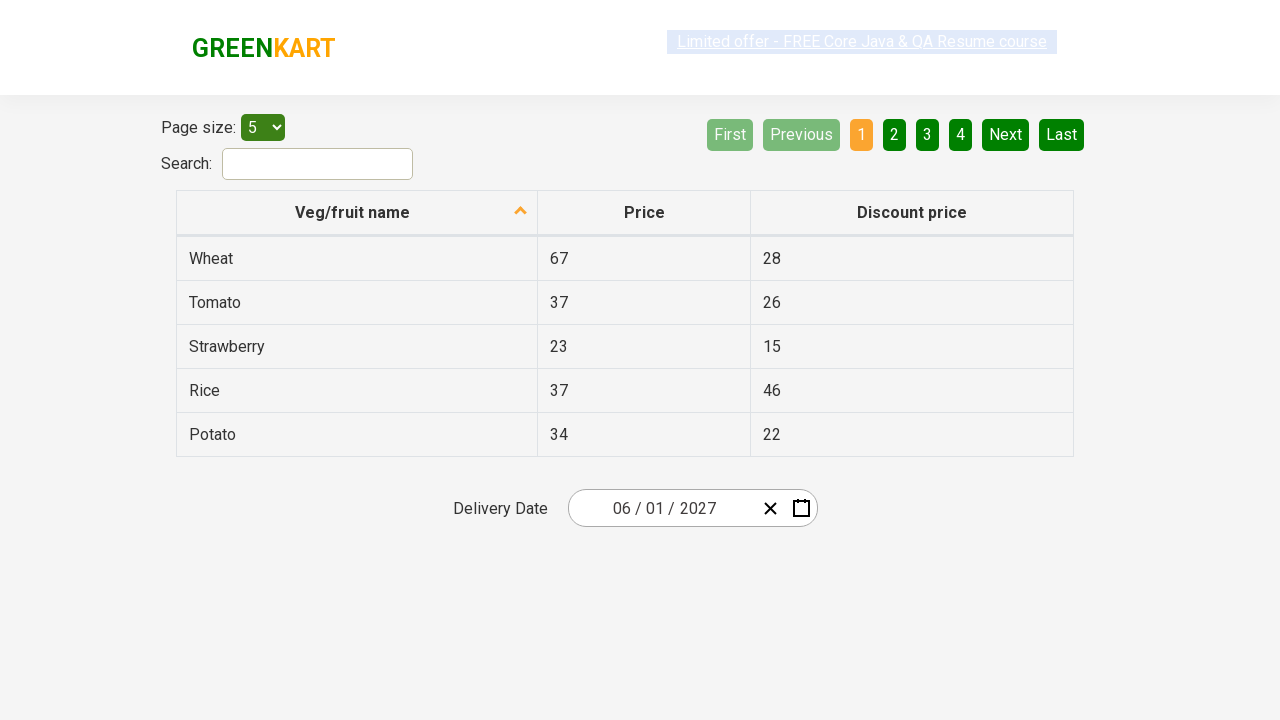

Validated input field 1: expected value '1' matches actual value '1'
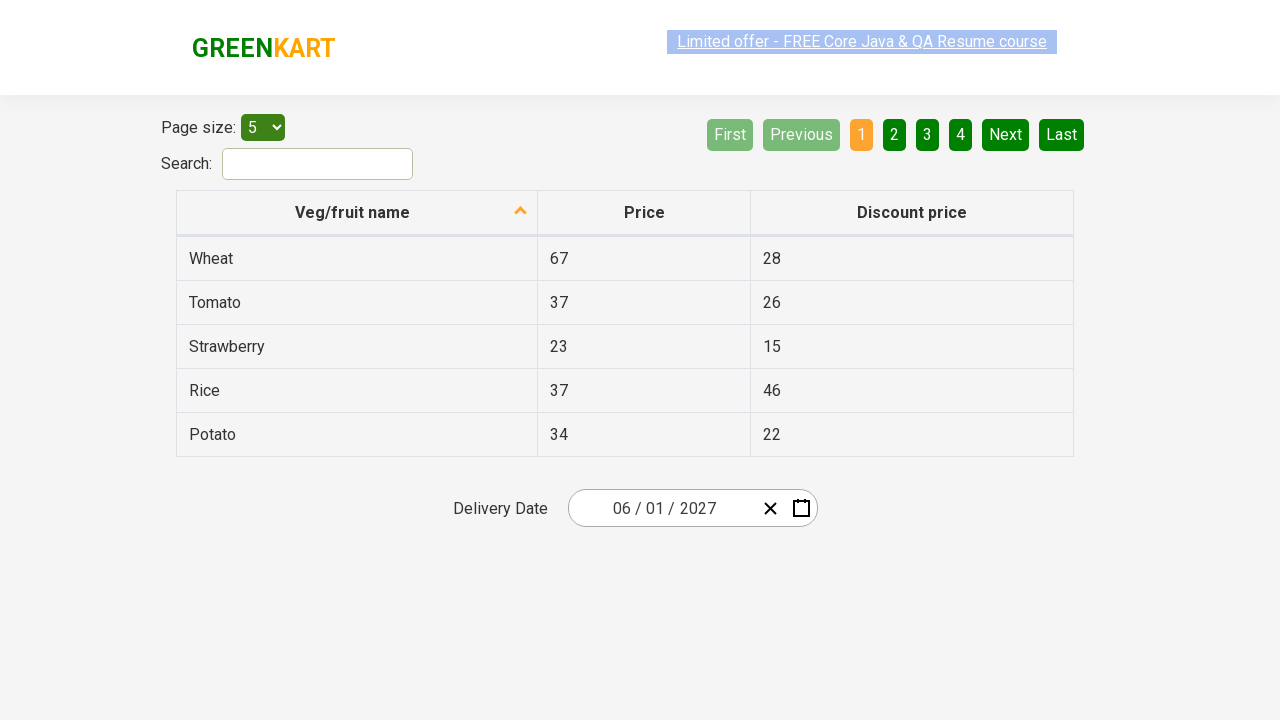

Validated input field 2: expected value '2027' matches actual value '2027'
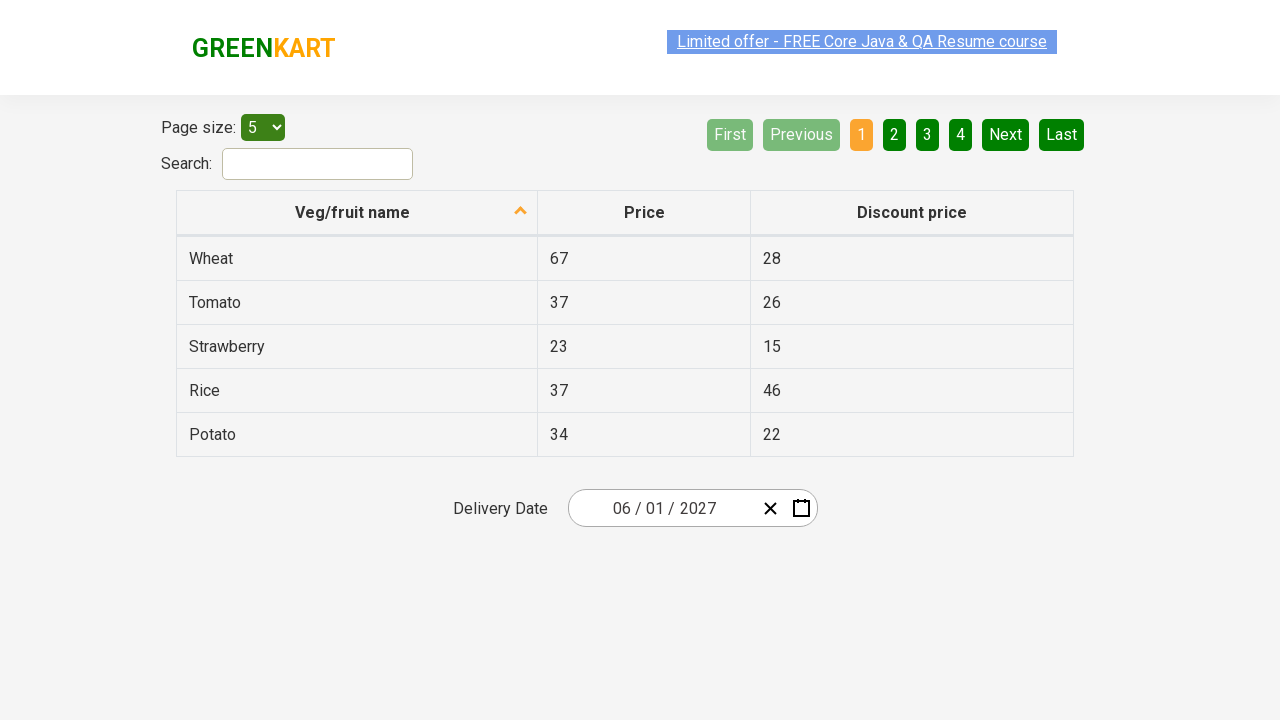

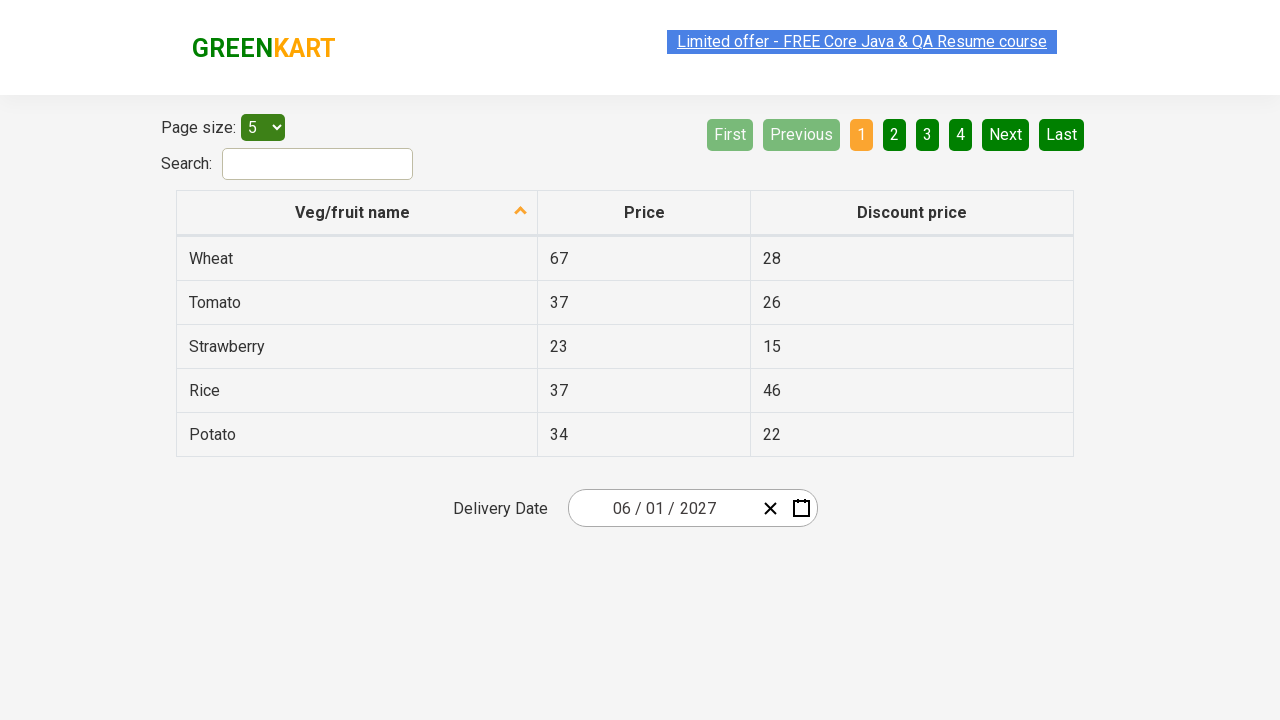